Tests dynamic loading functionality by clicking through to Example 2, starting the load, waiting for it to finish, and verifying "Hello World!" text appears

Starting URL: https://the-internet.herokuapp.com/

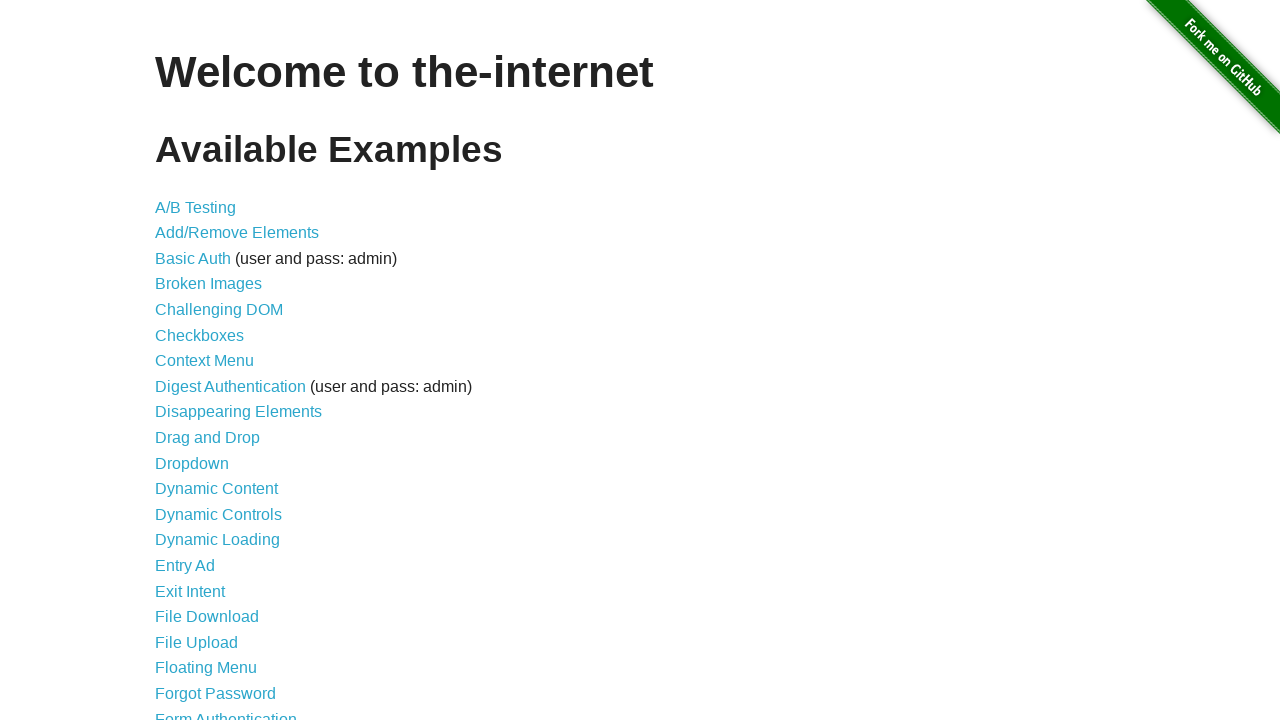

Clicked on Dynamic Loading link at (218, 540) on a[href='/dynamic_loading']
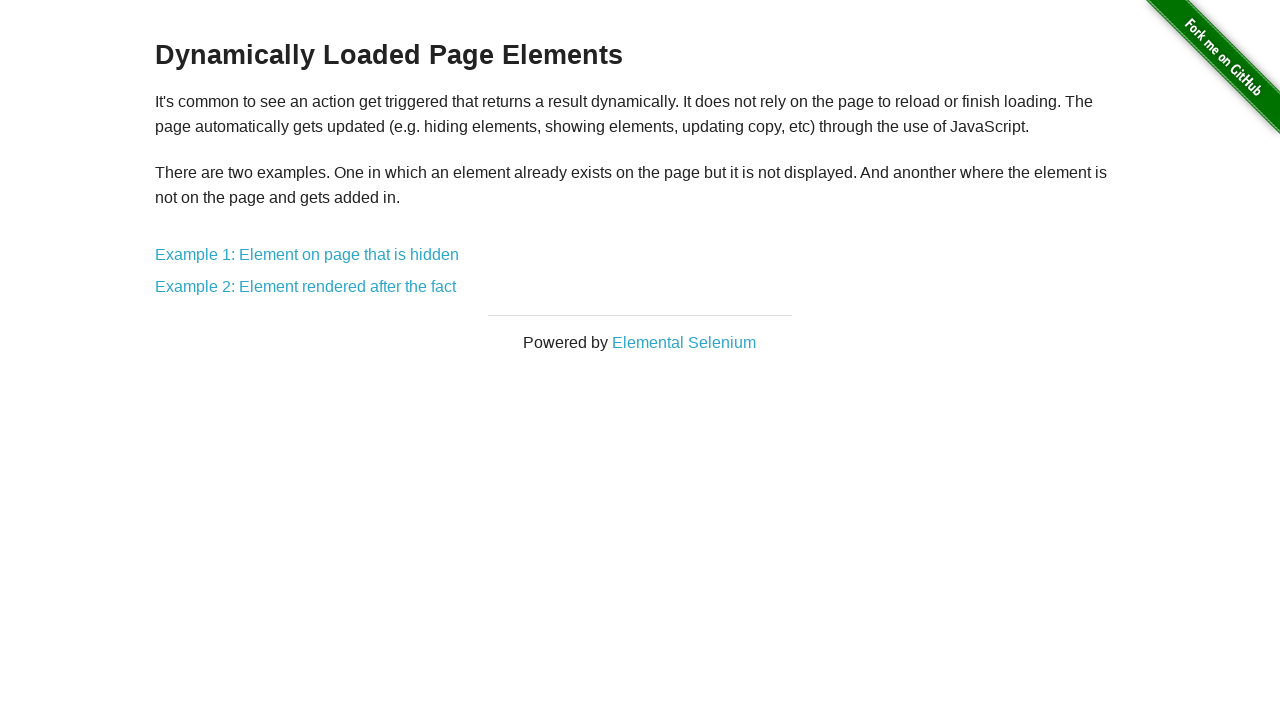

Waited for Example 2 link to be available
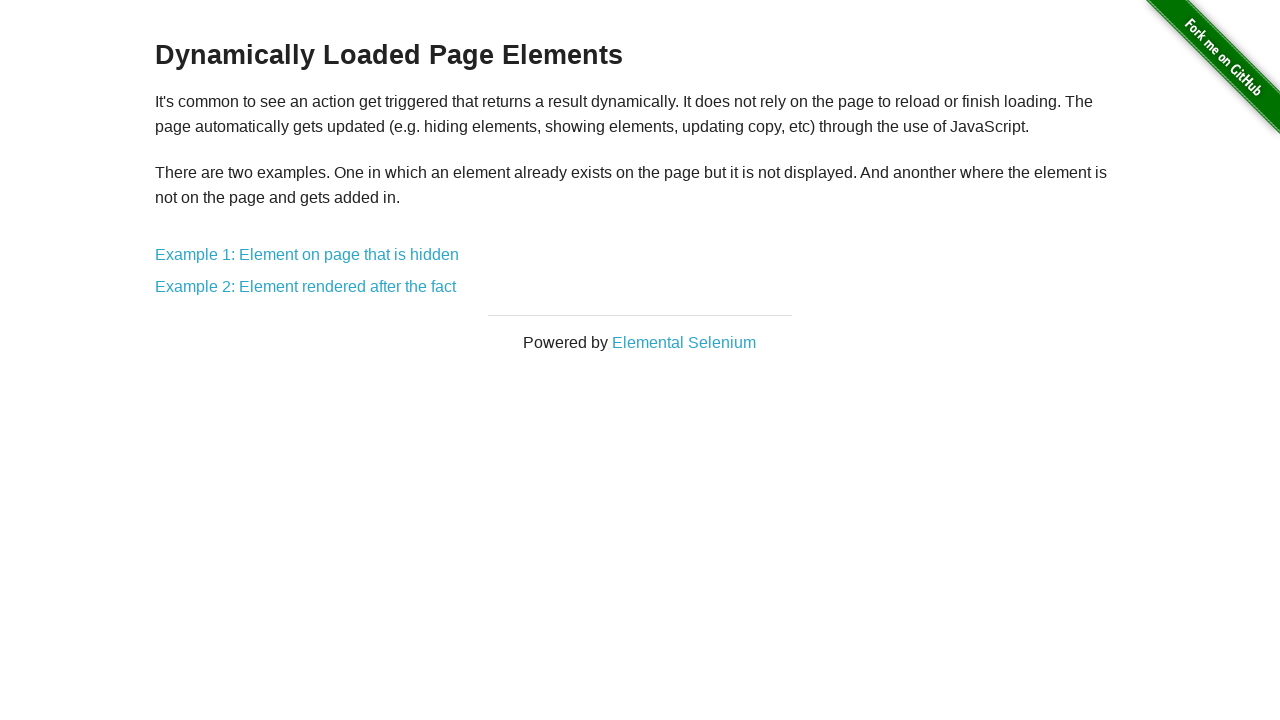

Clicked on Example 2 link at (306, 287) on a[href='/dynamic_loading/2']
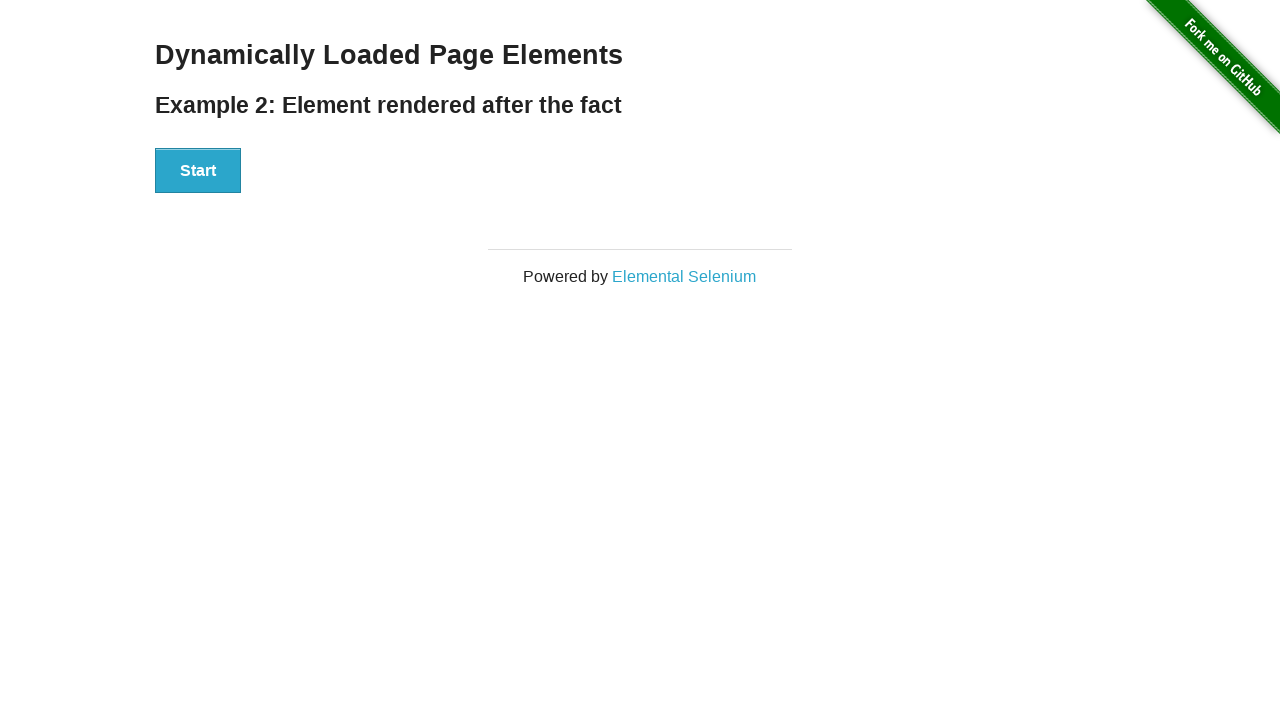

Waited for Start button to be available
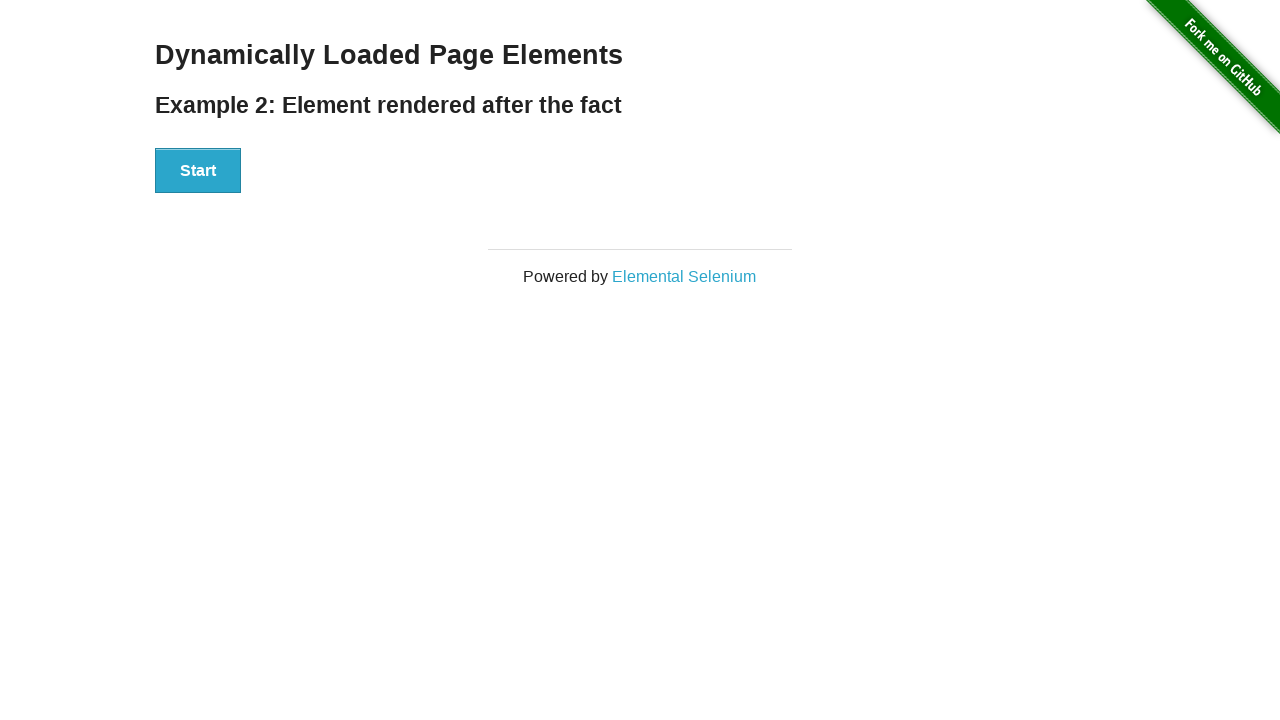

Clicked Start button to begin dynamic loading at (198, 171) on #start button
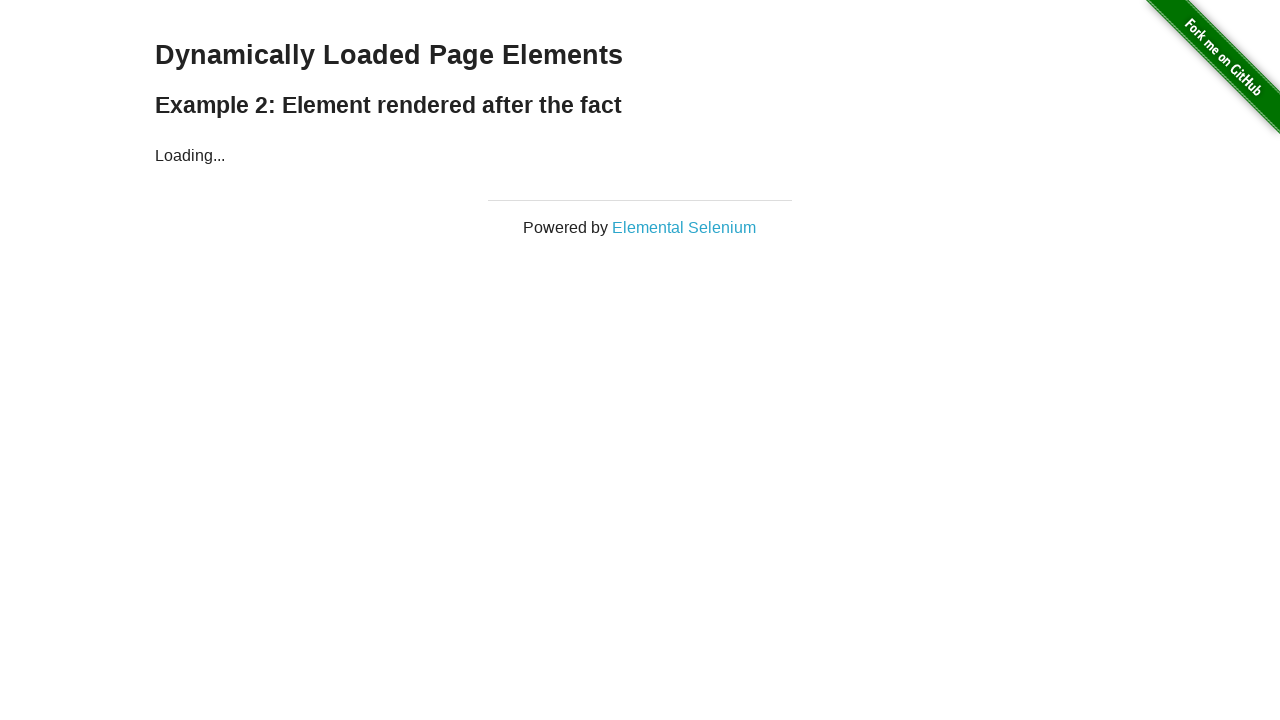

Waited for loading to complete and finish element to appear
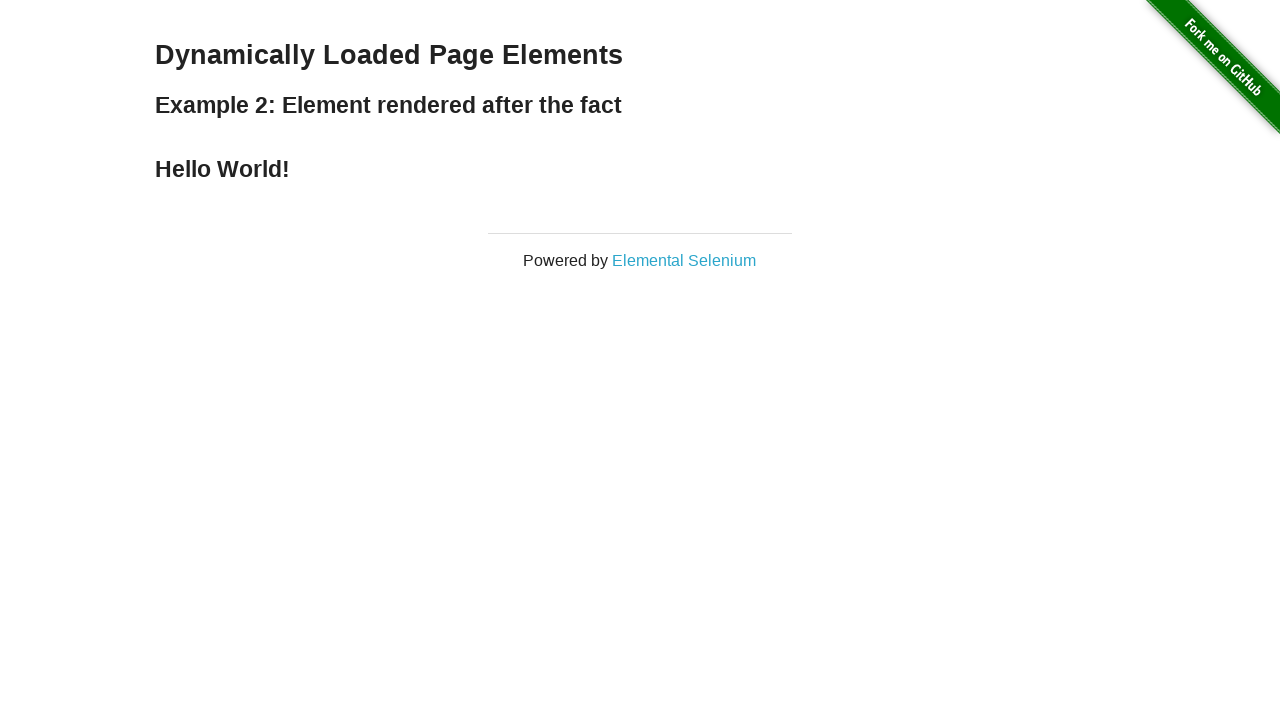

Verified 'Hello World!' text appears in finish element
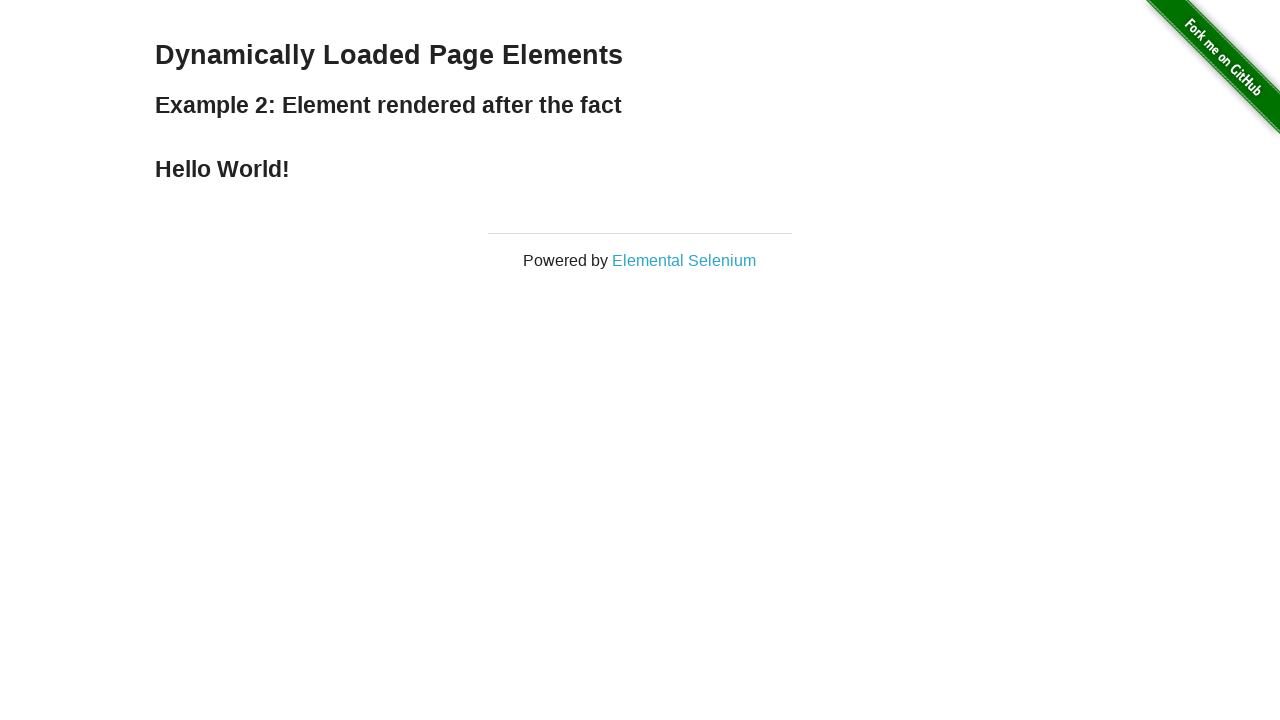

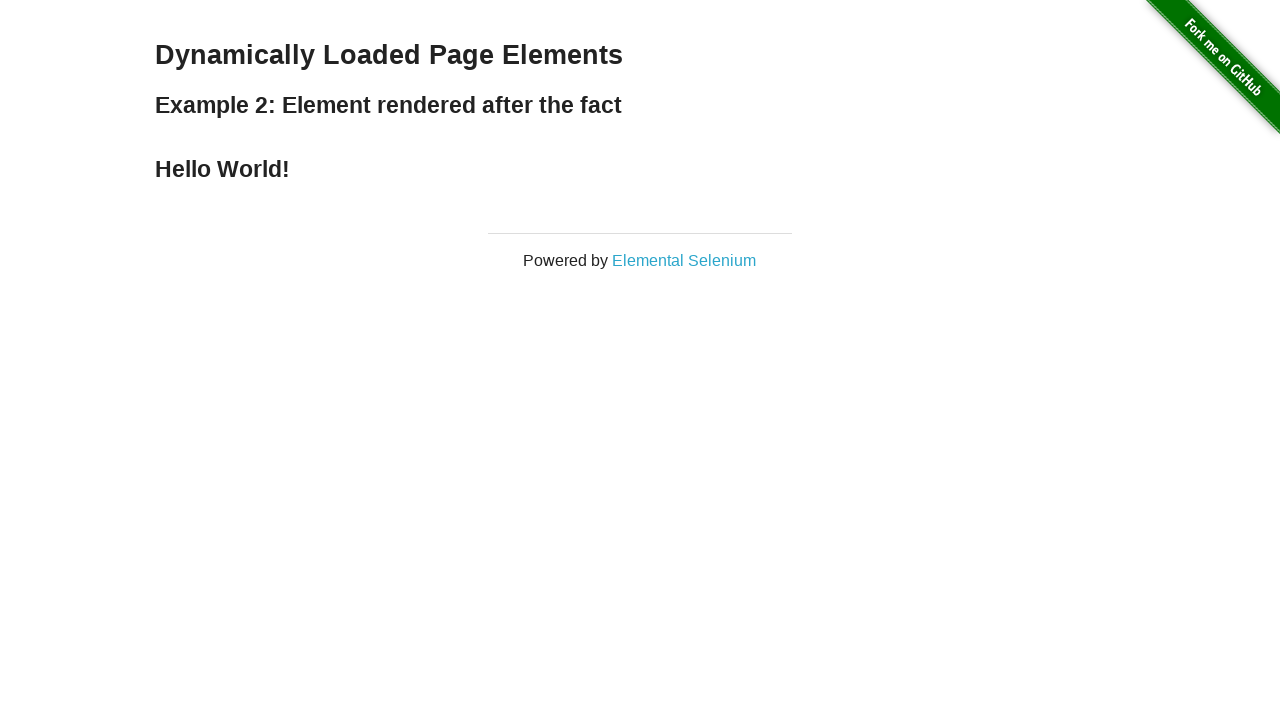